Selects only the first 3 checkboxes for days of the week

Starting URL: https://testautomationpractice.blogspot.com/

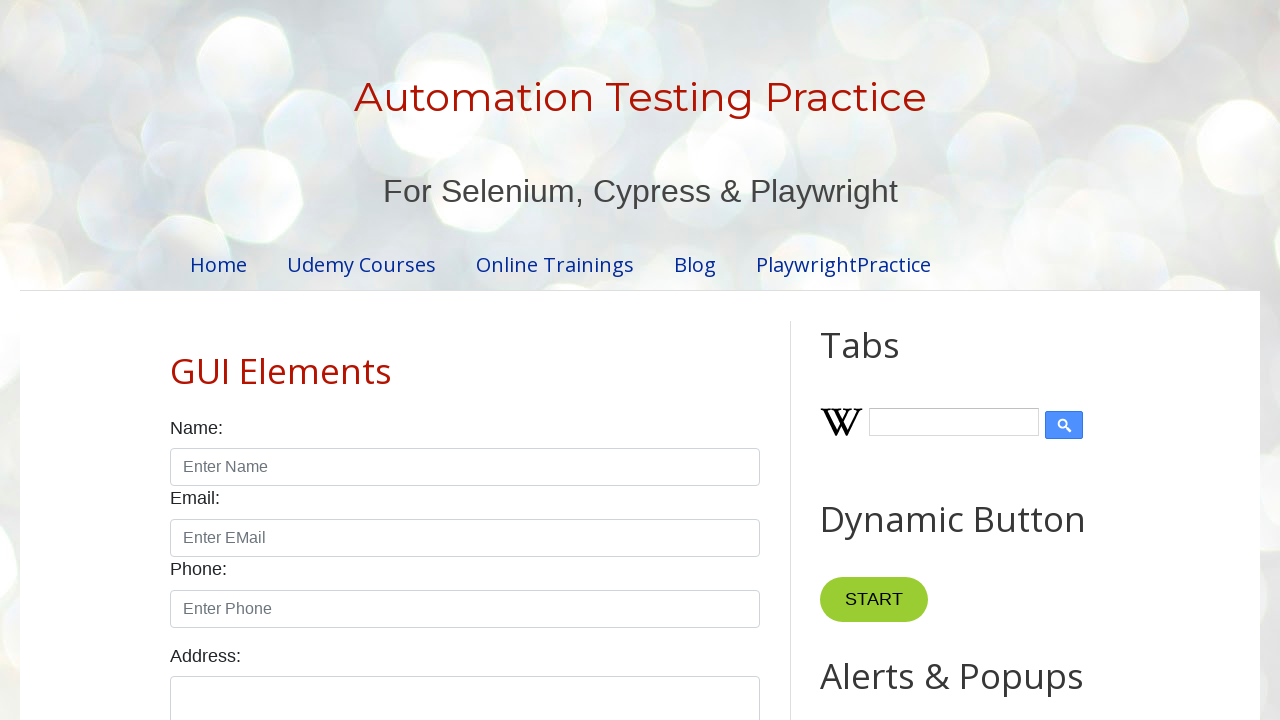

Located all day of the week checkboxes
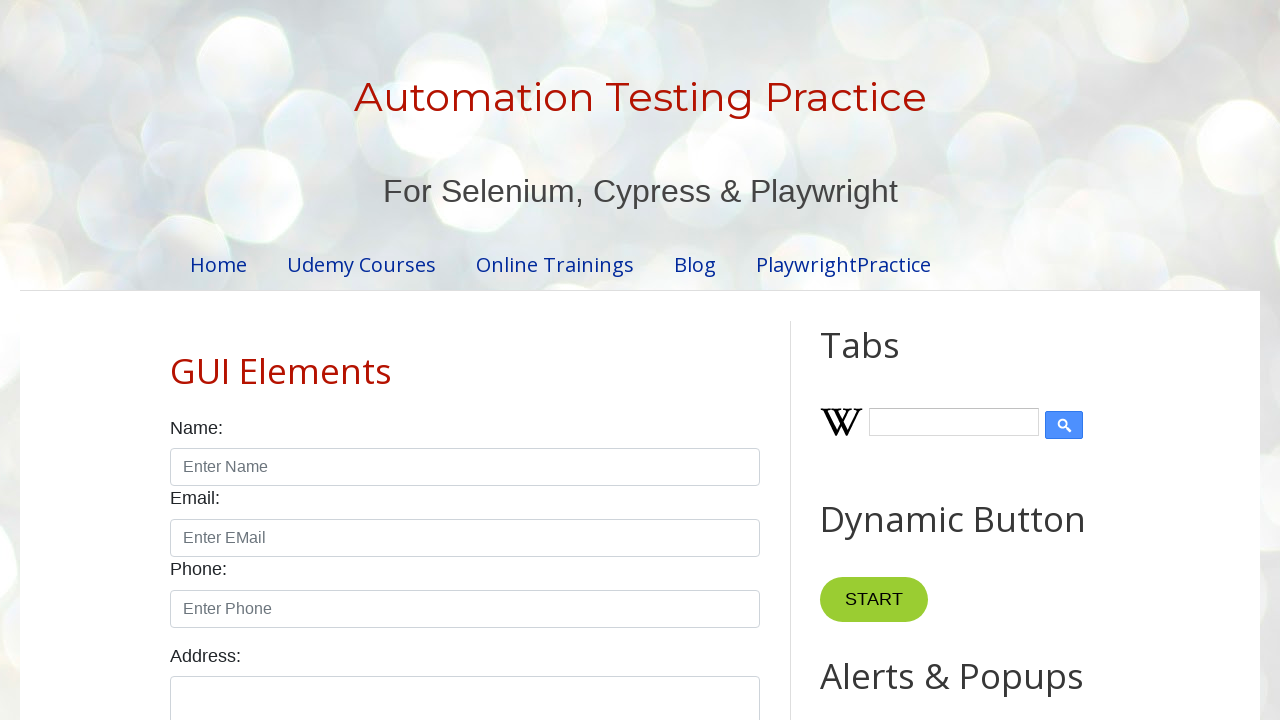

Selected checkbox 1 of 3 for day of the week at (176, 360) on xpath=//label[text()='Days:']/following-sibling::div//input[@type='checkbox'] >>
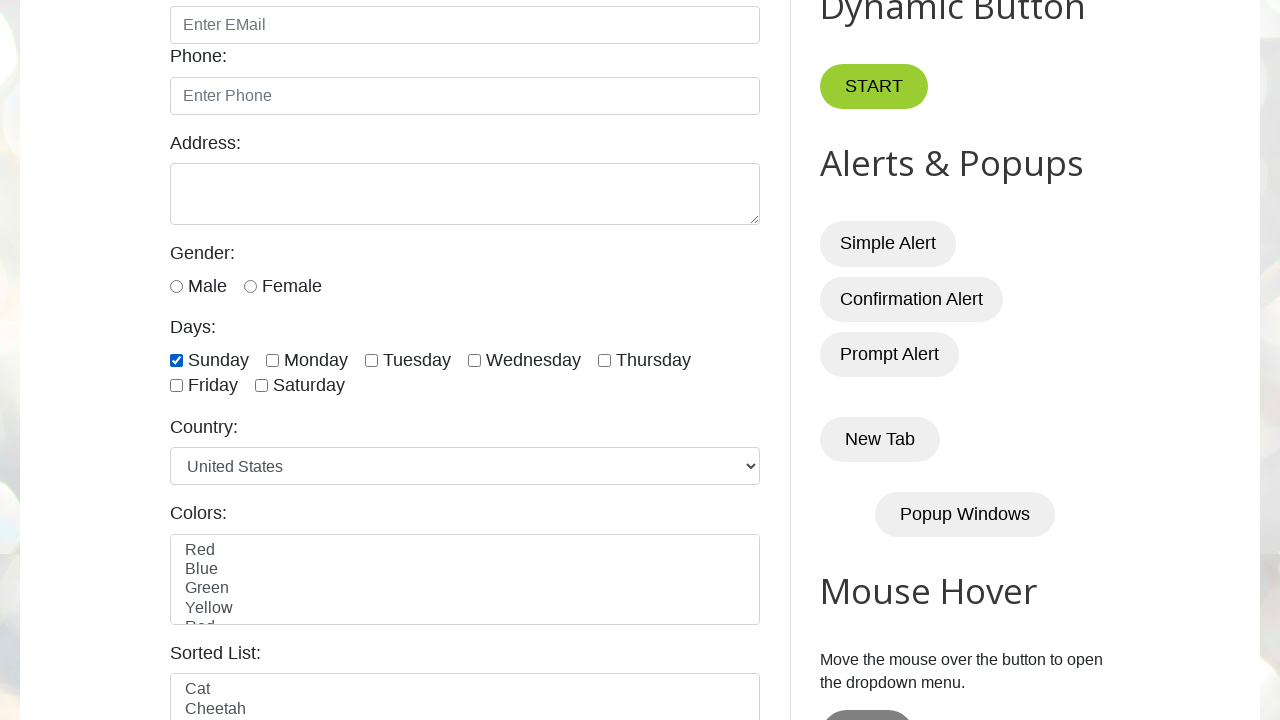

Selected checkbox 2 of 3 for day of the week at (272, 360) on xpath=//label[text()='Days:']/following-sibling::div//input[@type='checkbox'] >>
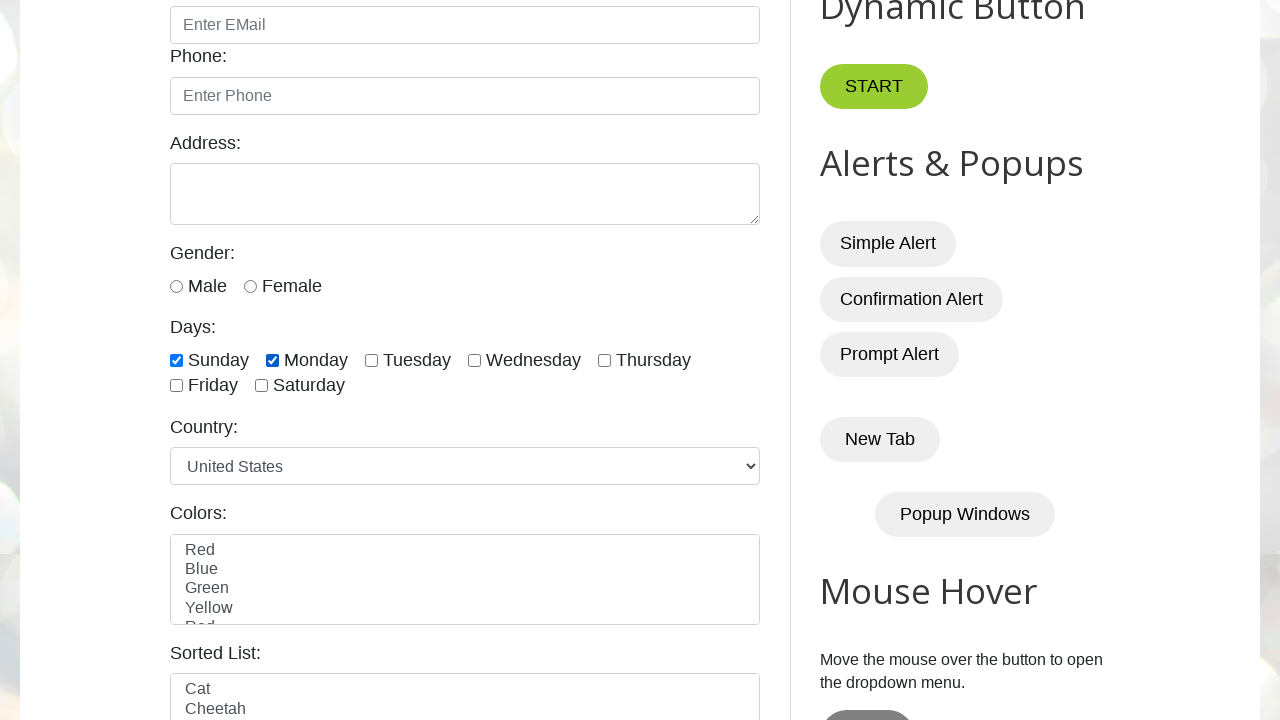

Selected checkbox 3 of 3 for day of the week at (372, 360) on xpath=//label[text()='Days:']/following-sibling::div//input[@type='checkbox'] >>
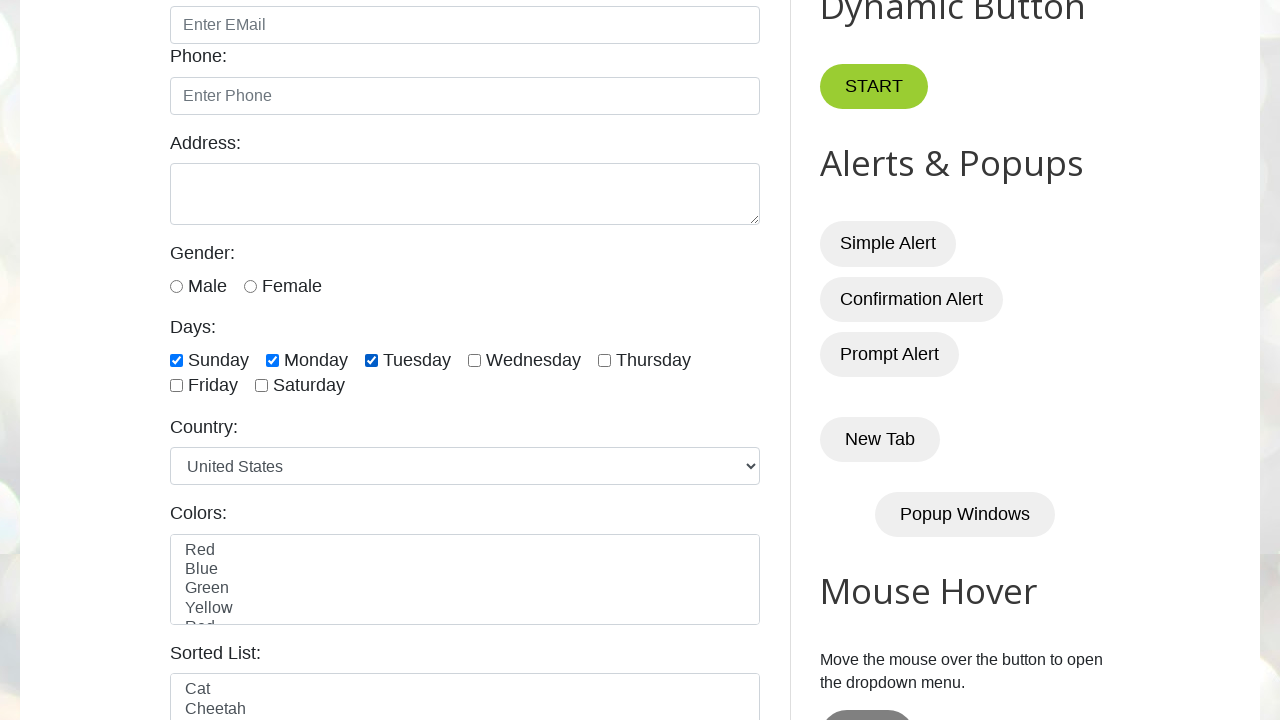

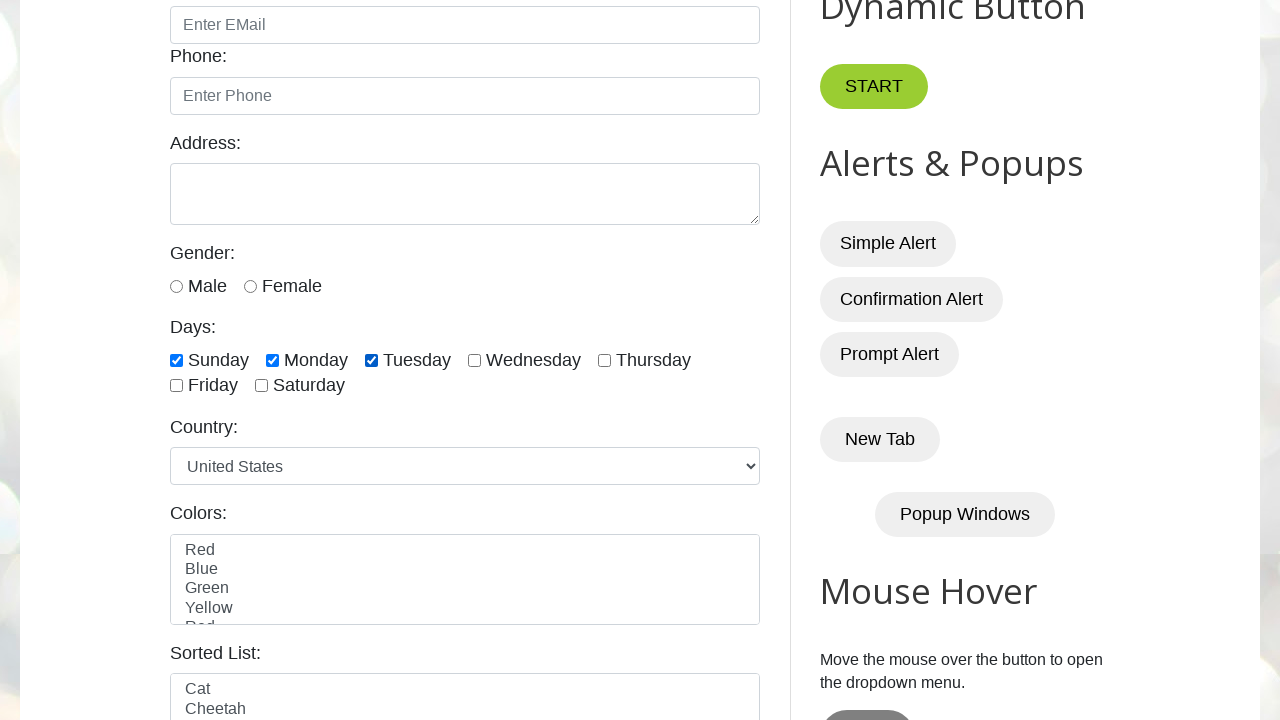